Navigates to a demo automation testing site and interacts with frames by hovering over menu items and switching to an iframe

Starting URL: http://demo.automationtesting.in/Register.html

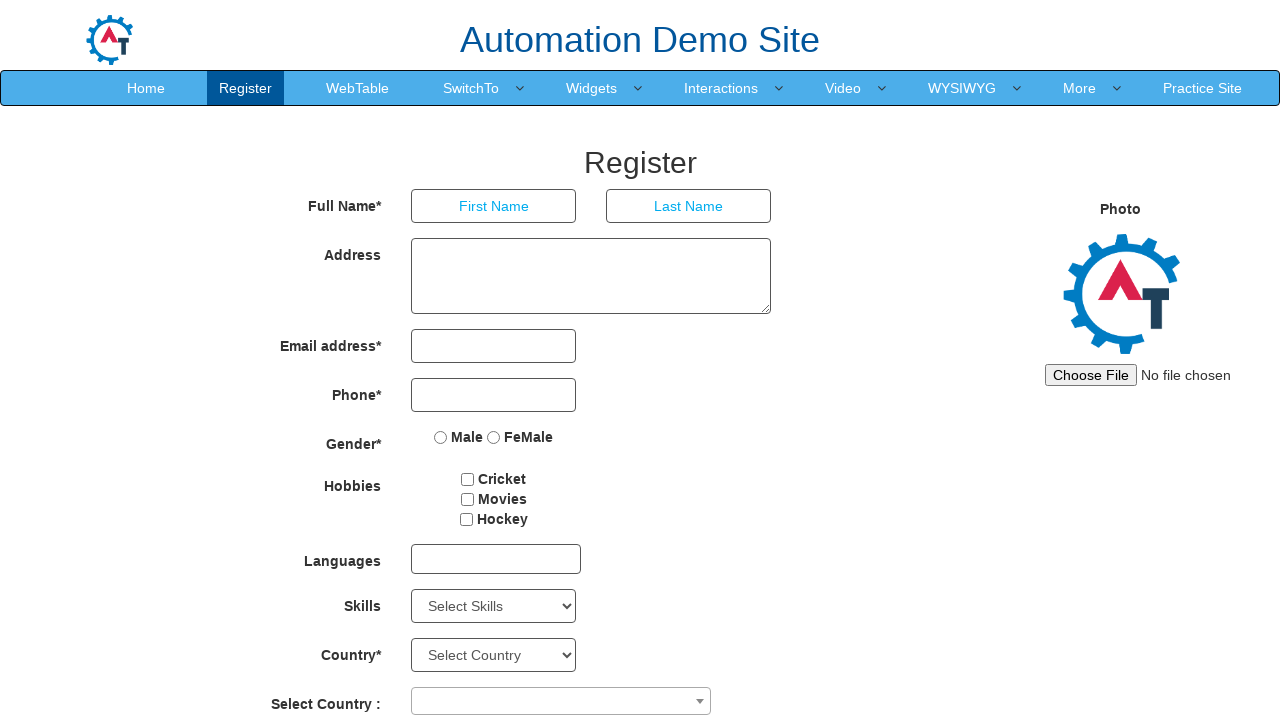

Hovered over SwitchTo menu item at (471, 88) on a:text('SwitchTo')
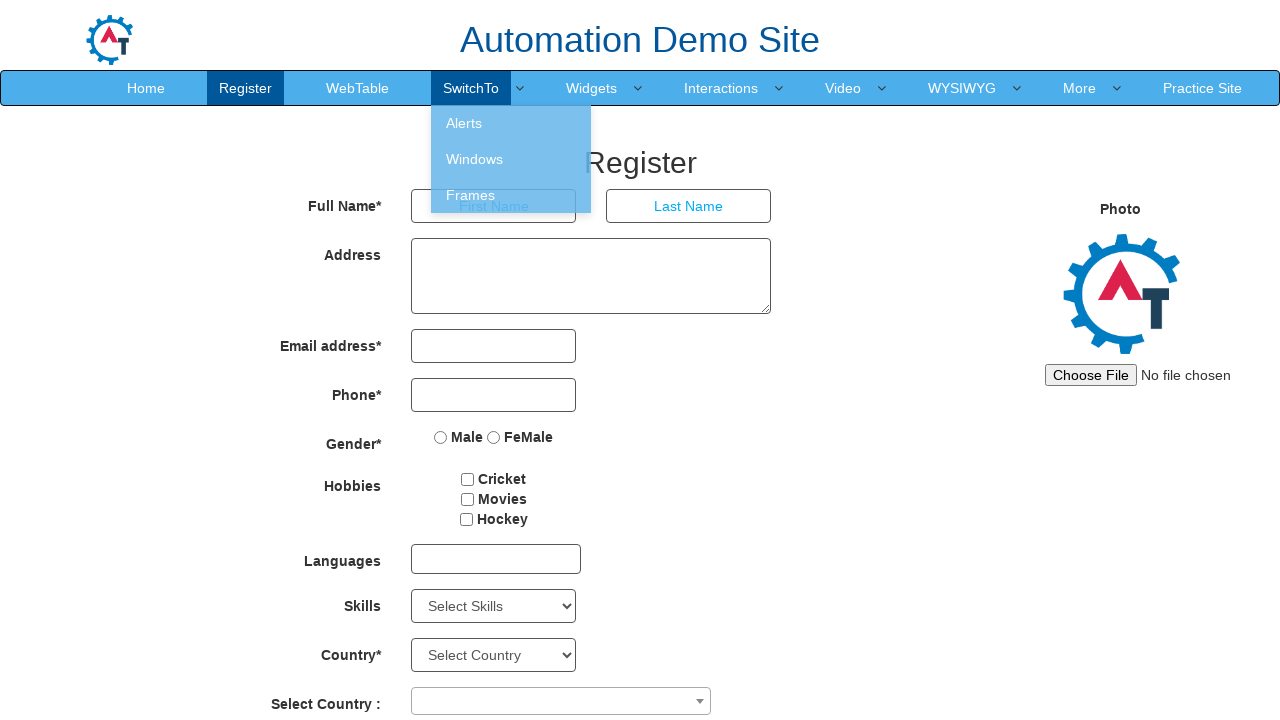

Clicked on Frames link in dropdown at (511, 195) on a:text('Frames')
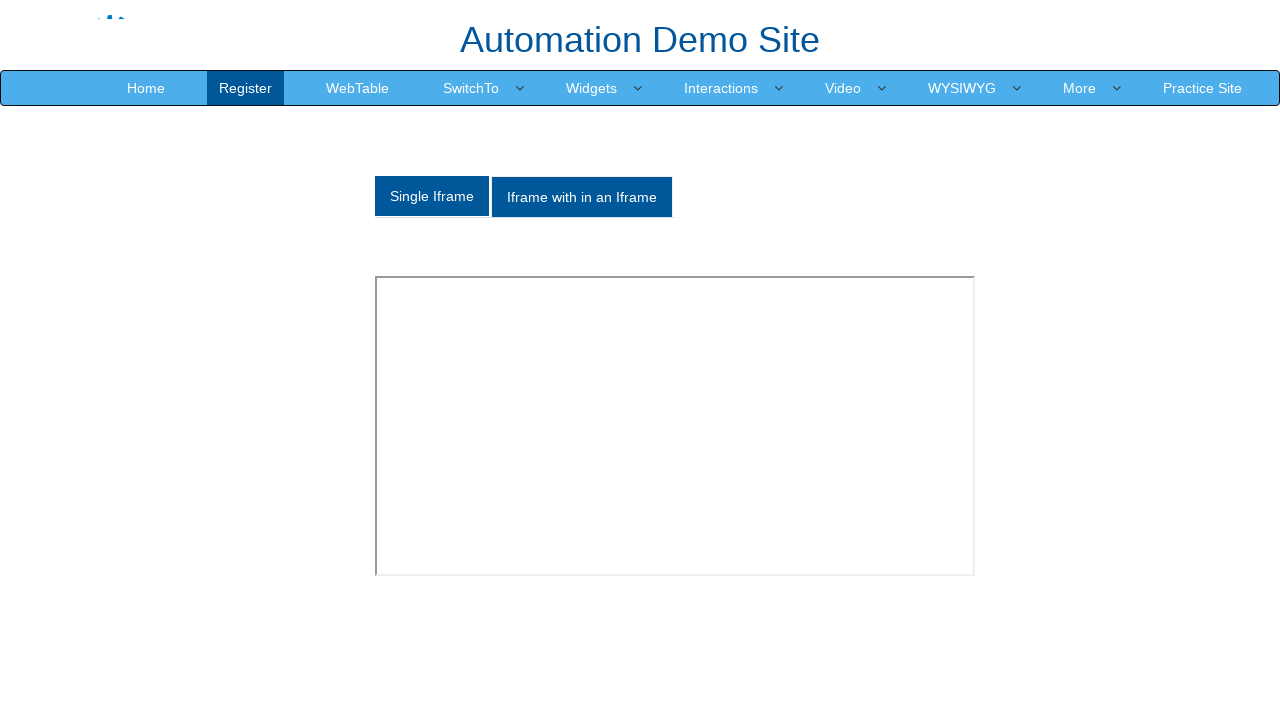

Clicked on Single Iframe tab at (432, 196) on a:text('Single Iframe')
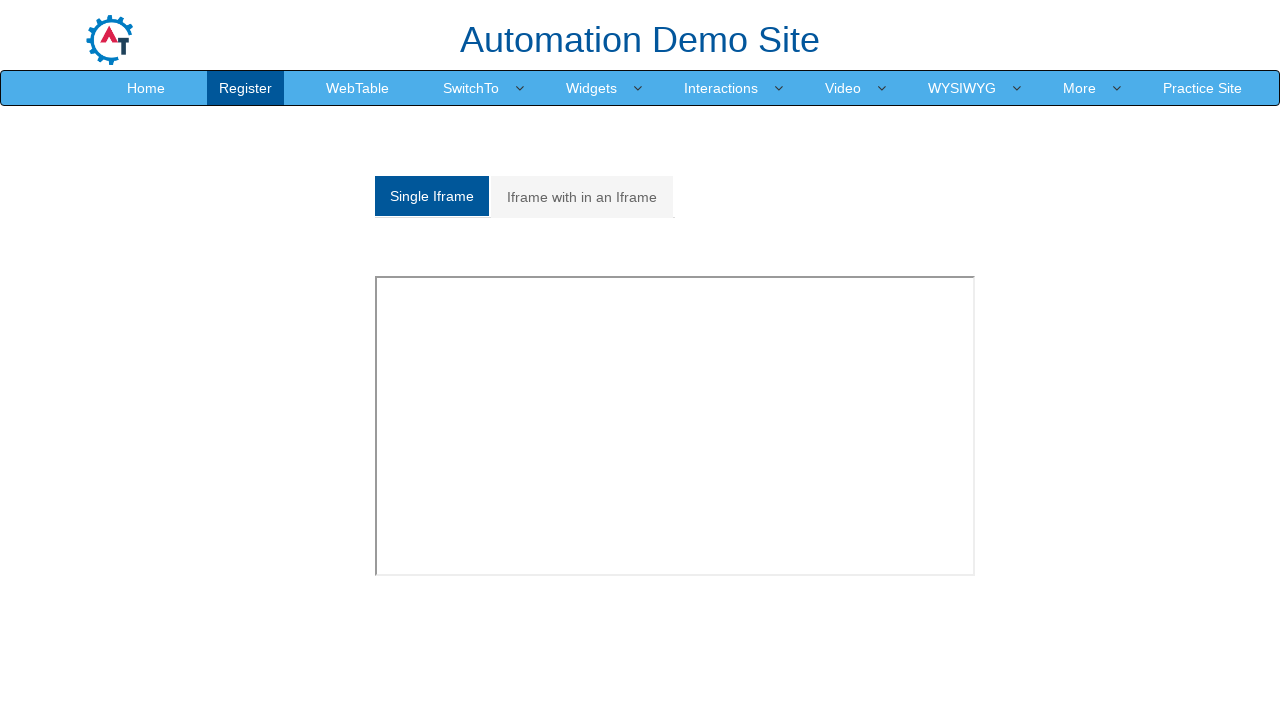

Switched to the SingleFrame iframe
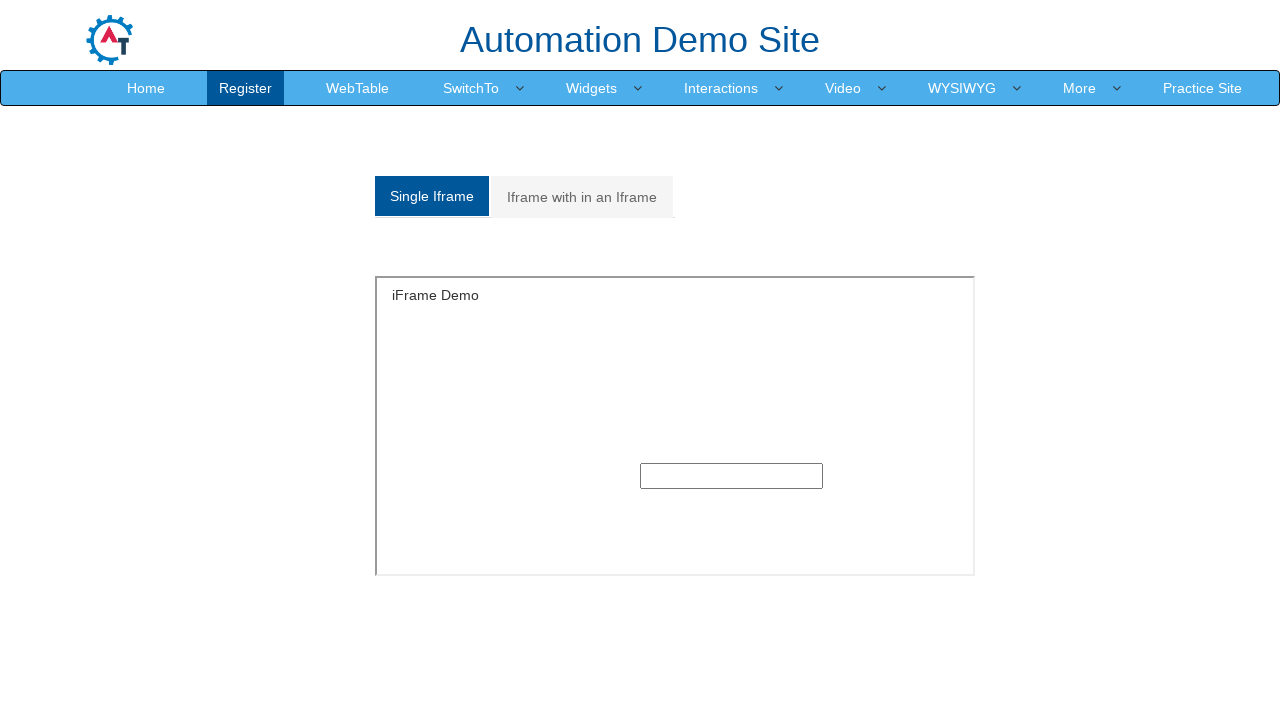

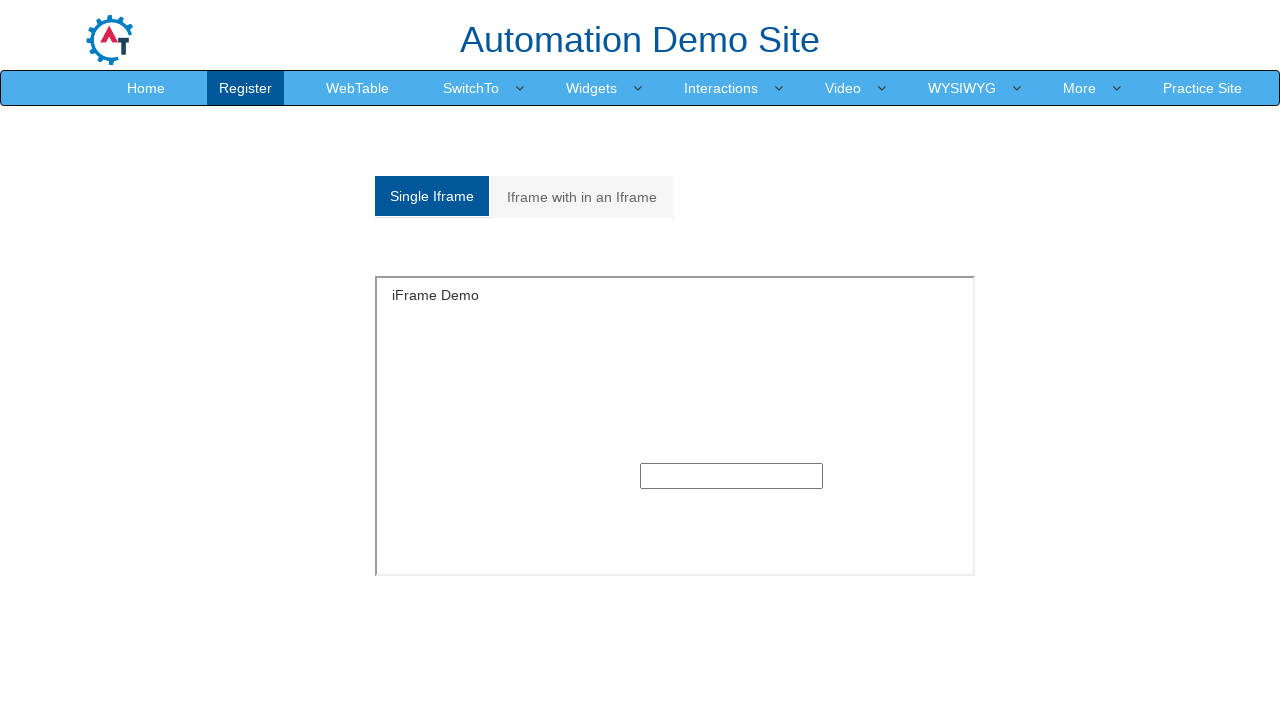